Tests the JavaScript Prompt button by entering text in the prompt and dismissing it, then verifying the cancellation message

Starting URL: http://automationbykrishna.com

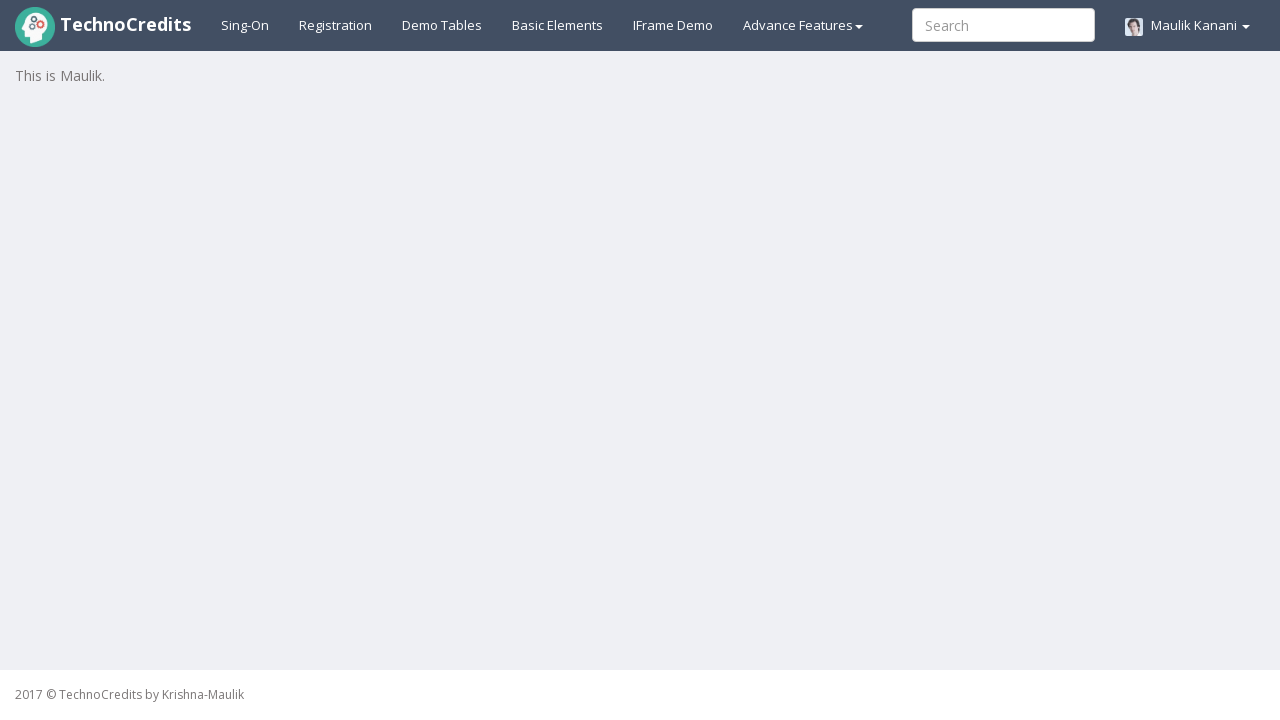

Clicked on Basic Elements tab at (558, 25) on #basicelements
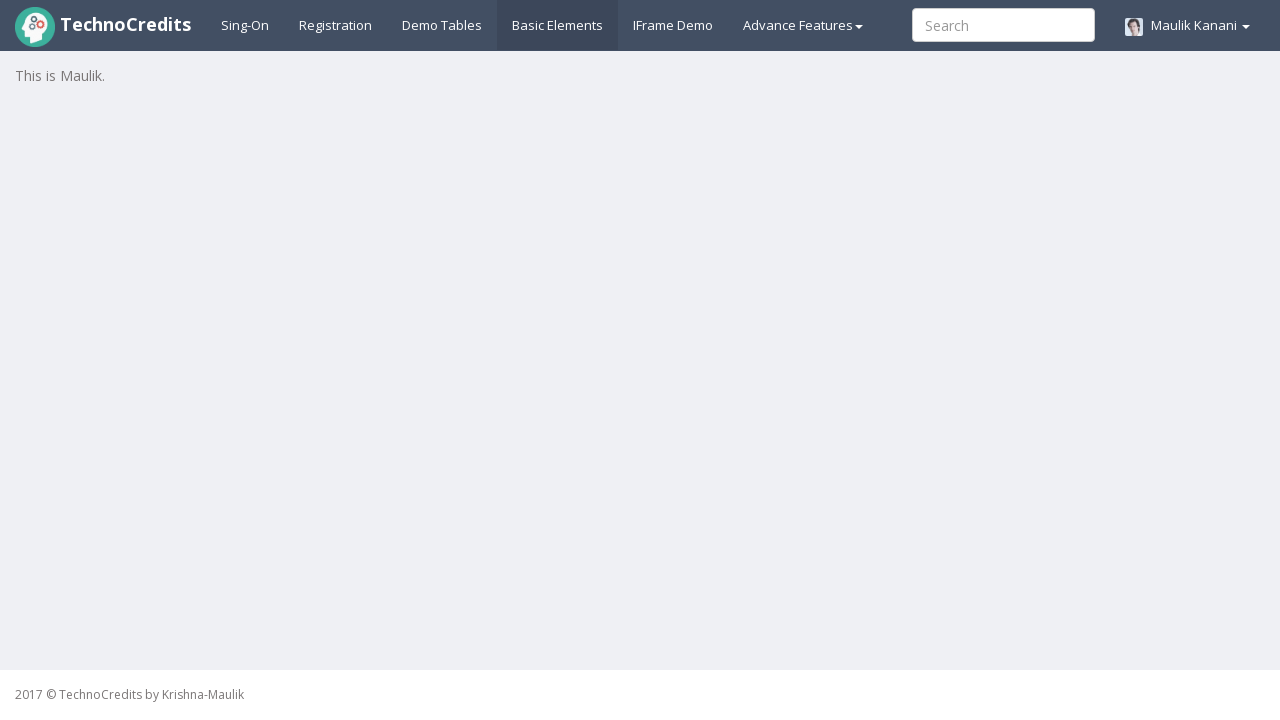

Set up dialog handler to dismiss prompts
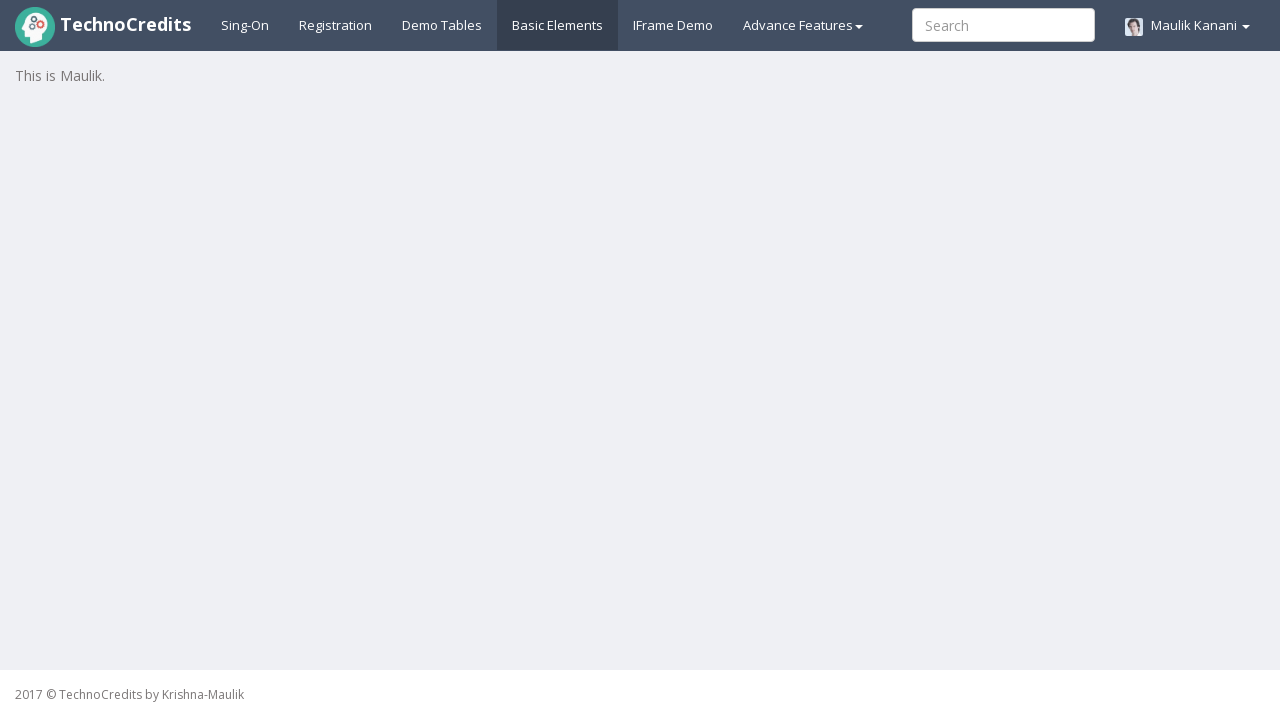

Clicked on JavaScript Prompt button at (356, 578) on #javascriptPromp
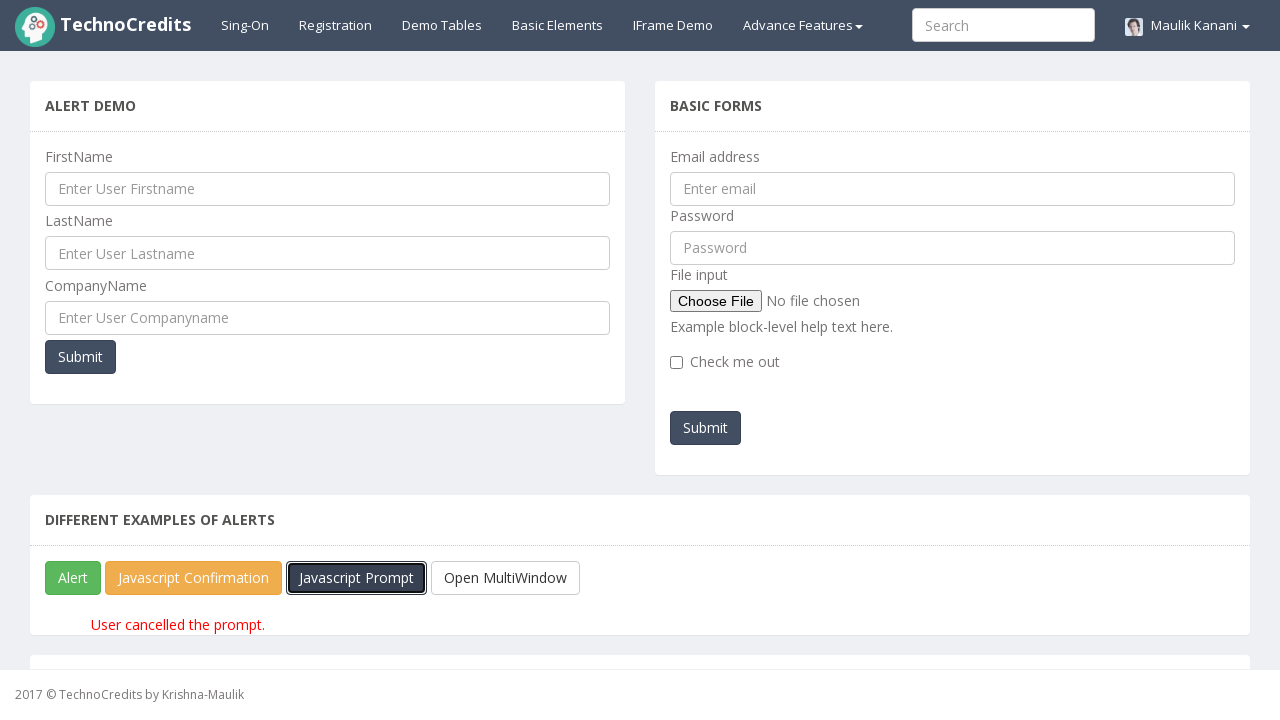

Prompt was dismissed and cancellation message appeared
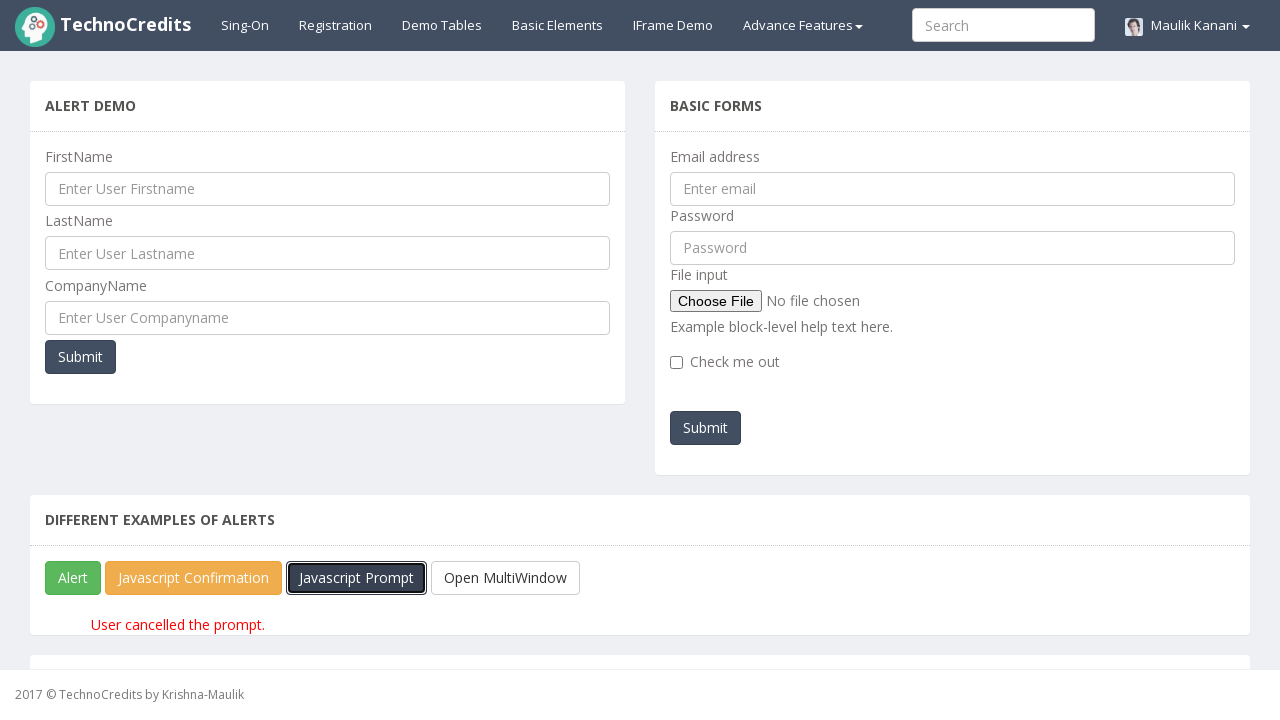

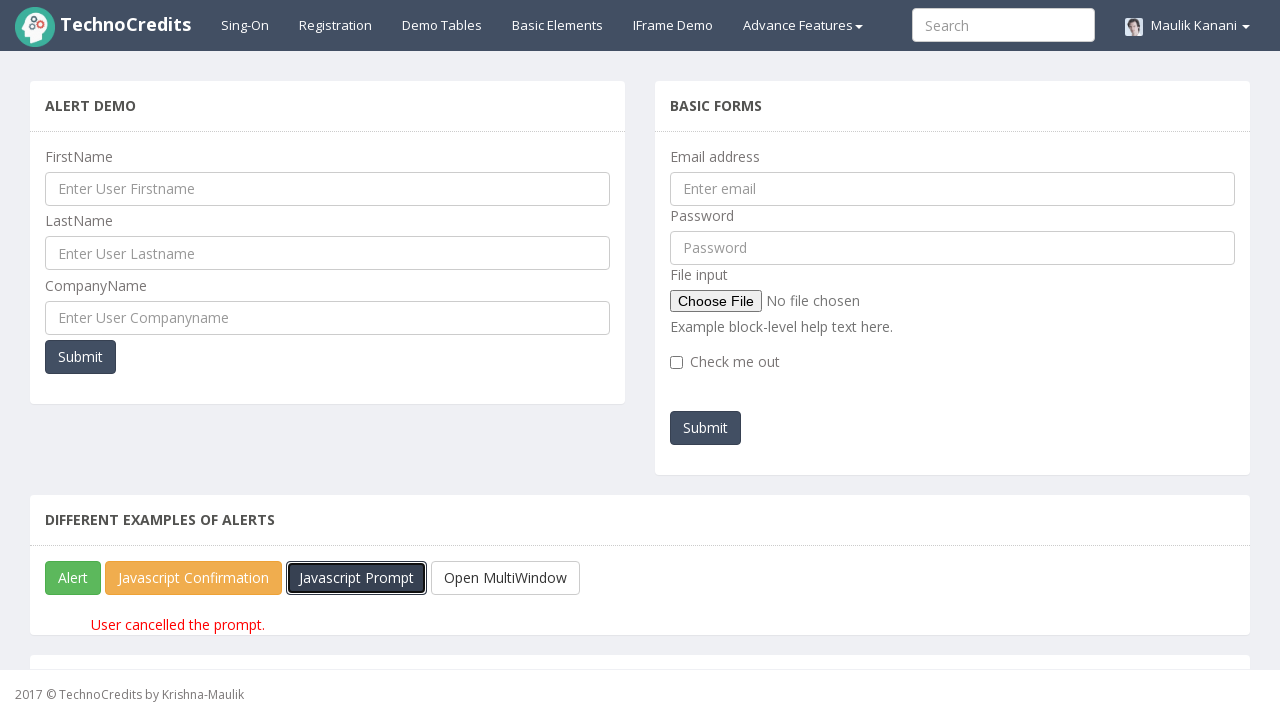